Tests navigation between views: navigates from starting page to "My books", then to "Catalog", and finally to "Add book" view, verifying correct content at each step

Starting URL: https://tap-ht24-testverktyg.github.io/exam-template/

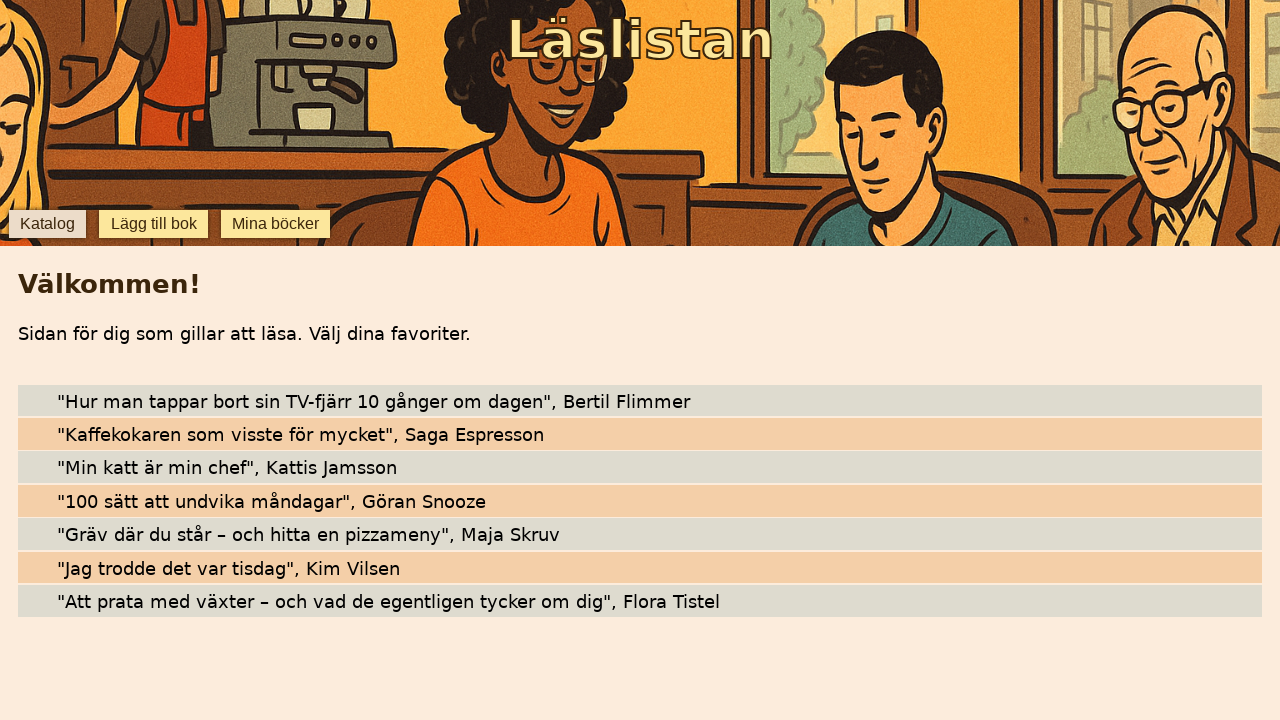

Clicked 'Mina böcker' (My books) button at (276, 224) on button:has-text('Mina böcker')
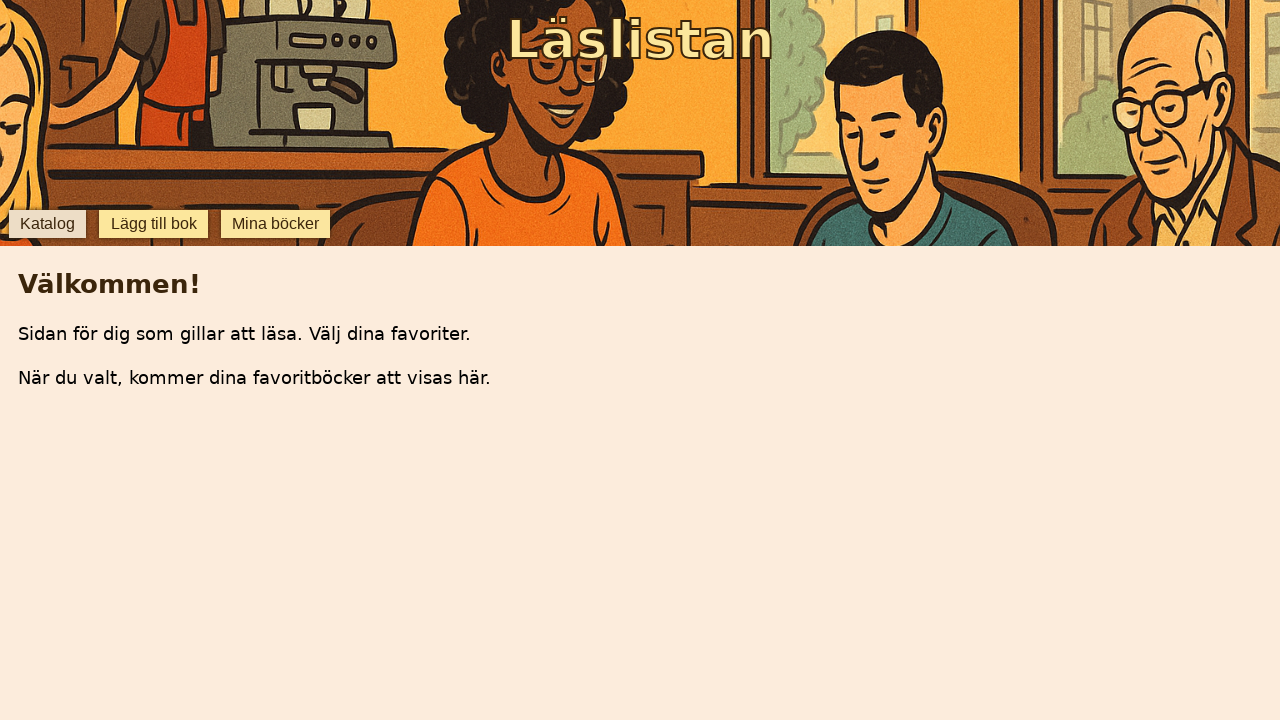

My books view loaded with 'Dina favoriter' text visible
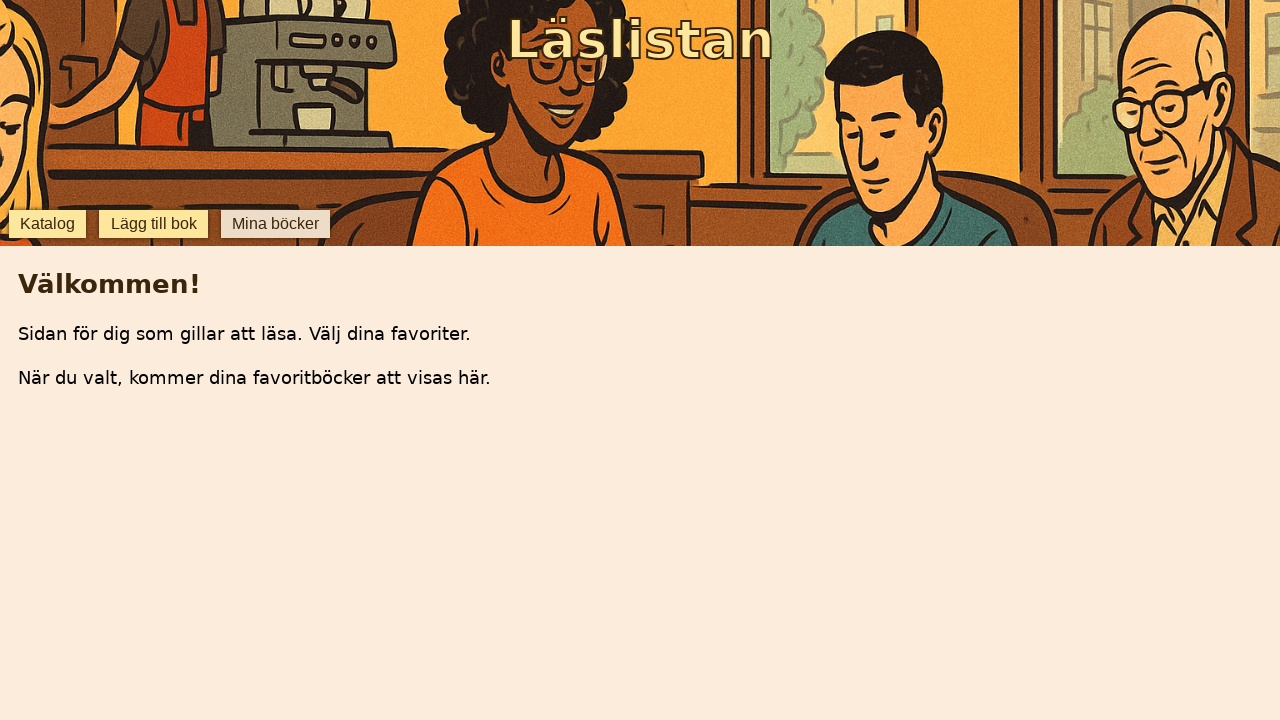

Clicked 'Katalog' (Catalog) button at (47, 224) on button:has-text('Katalog')
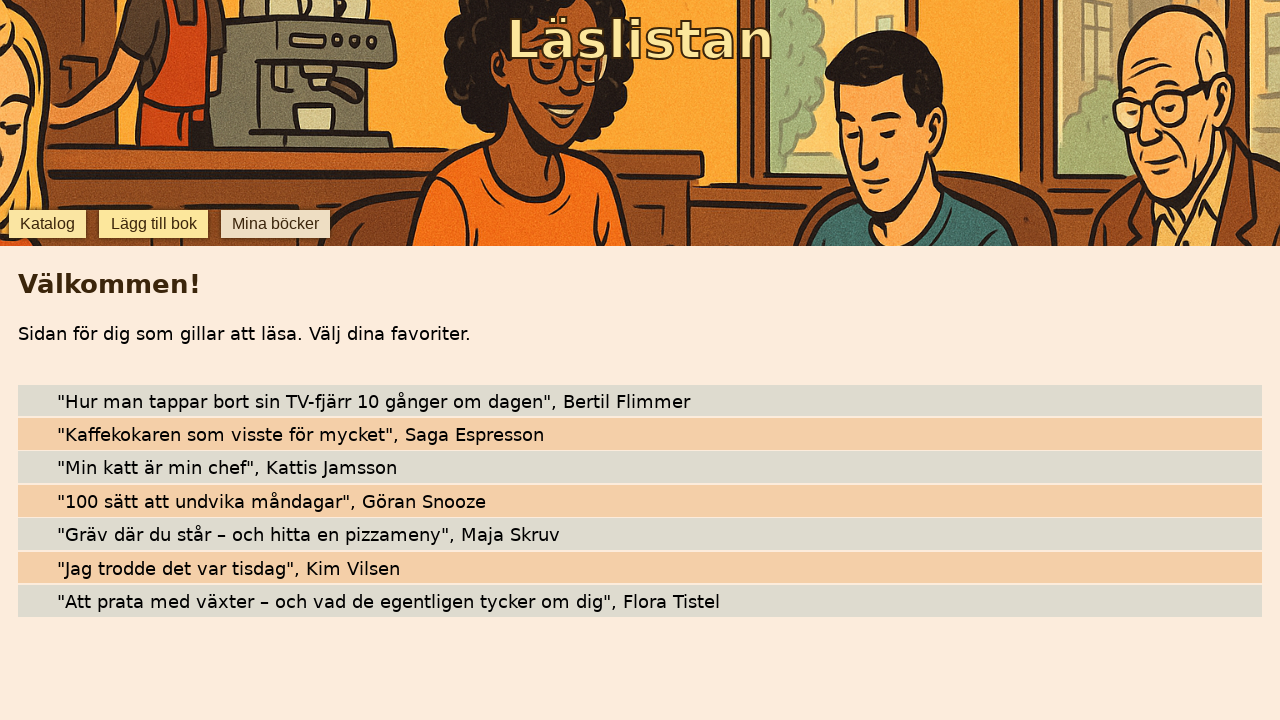

Catalog view loaded with 'Flora Tistel' book visible
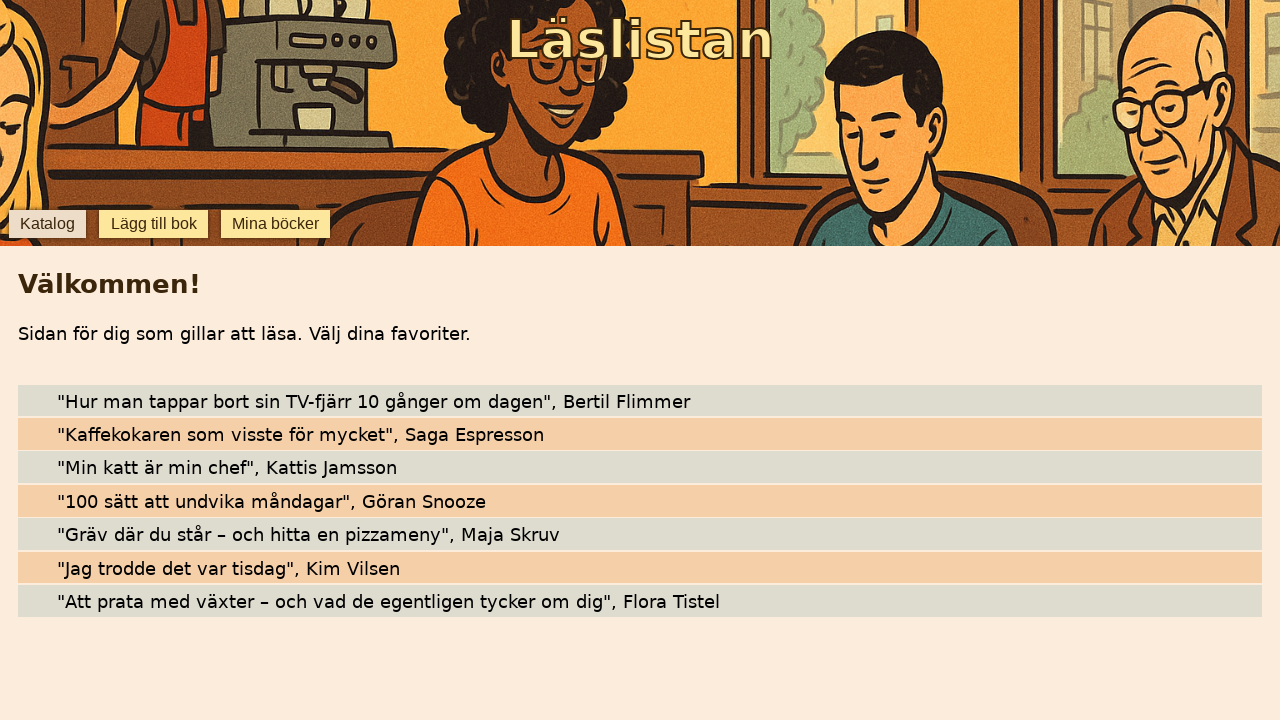

Clicked 'Lägg till bok' (Add book) button at (154, 224) on button:has-text('Lägg till bok')
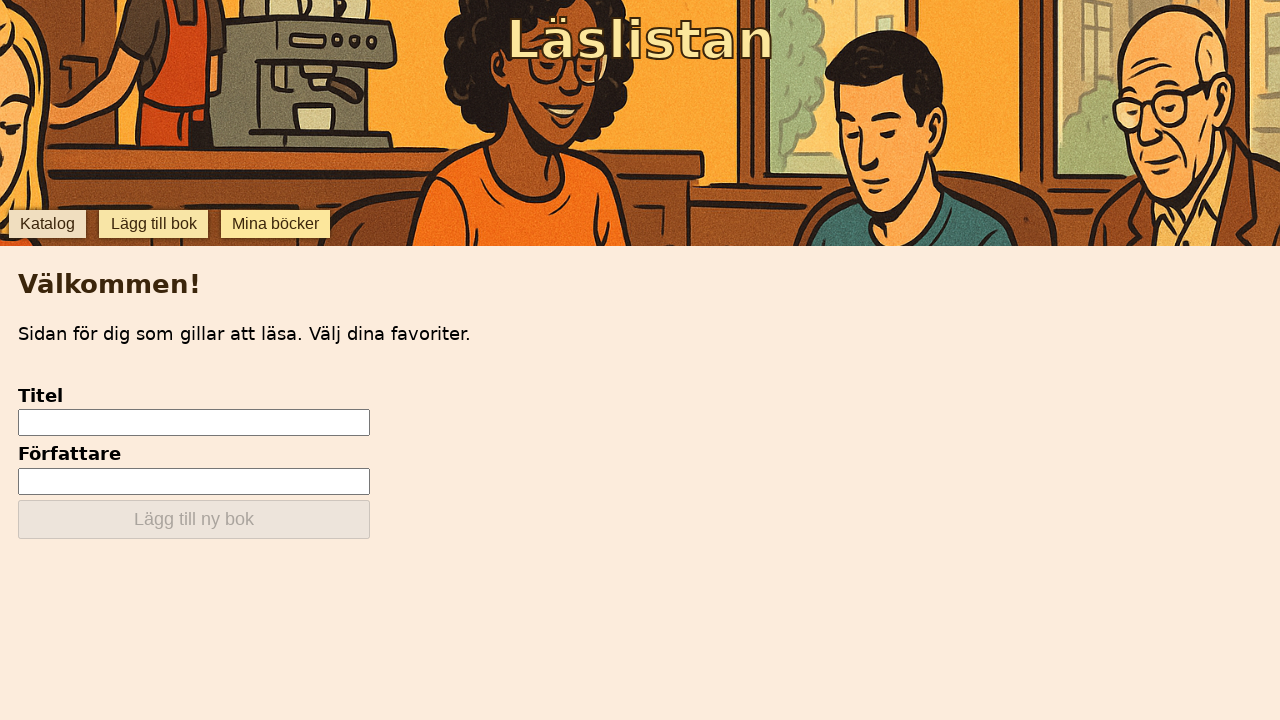

Add book view loaded with author input field visible
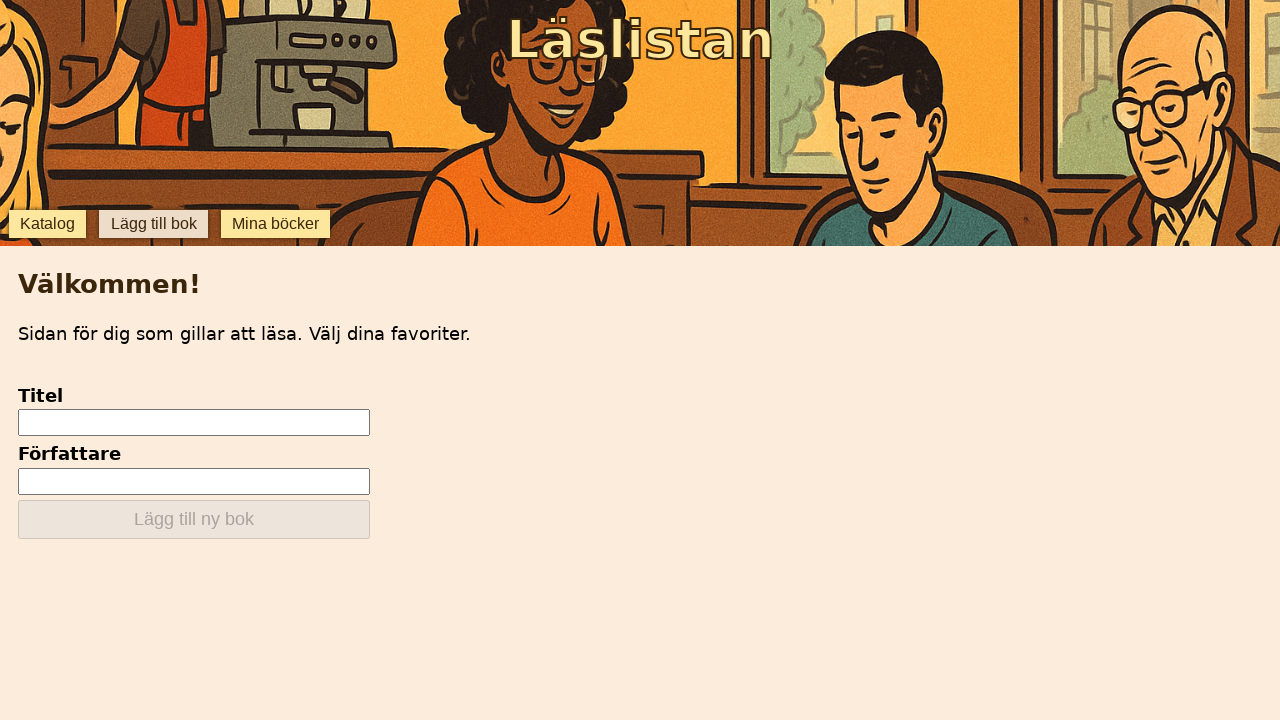

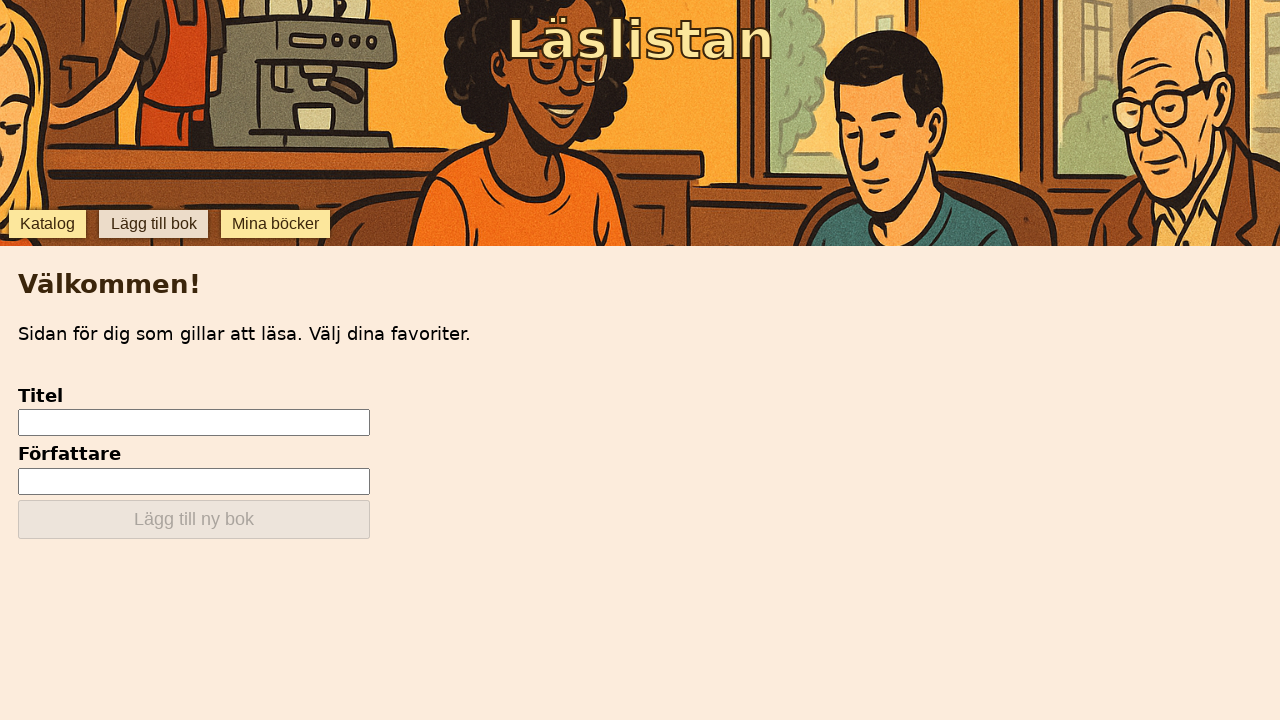